Navigates to SpiceJet airline website and waits for the page to load. This is a basic page load verification test.

Starting URL: https://www.spicejet.com

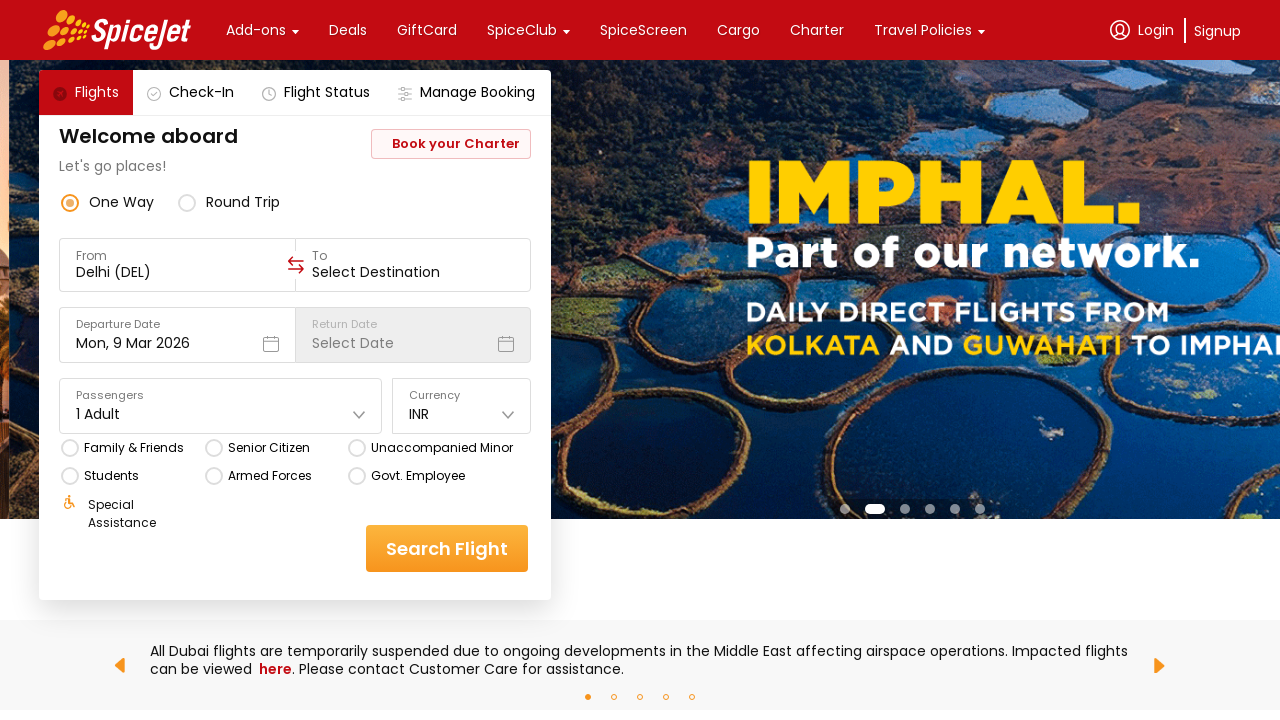

Navigated to SpiceJet airline website
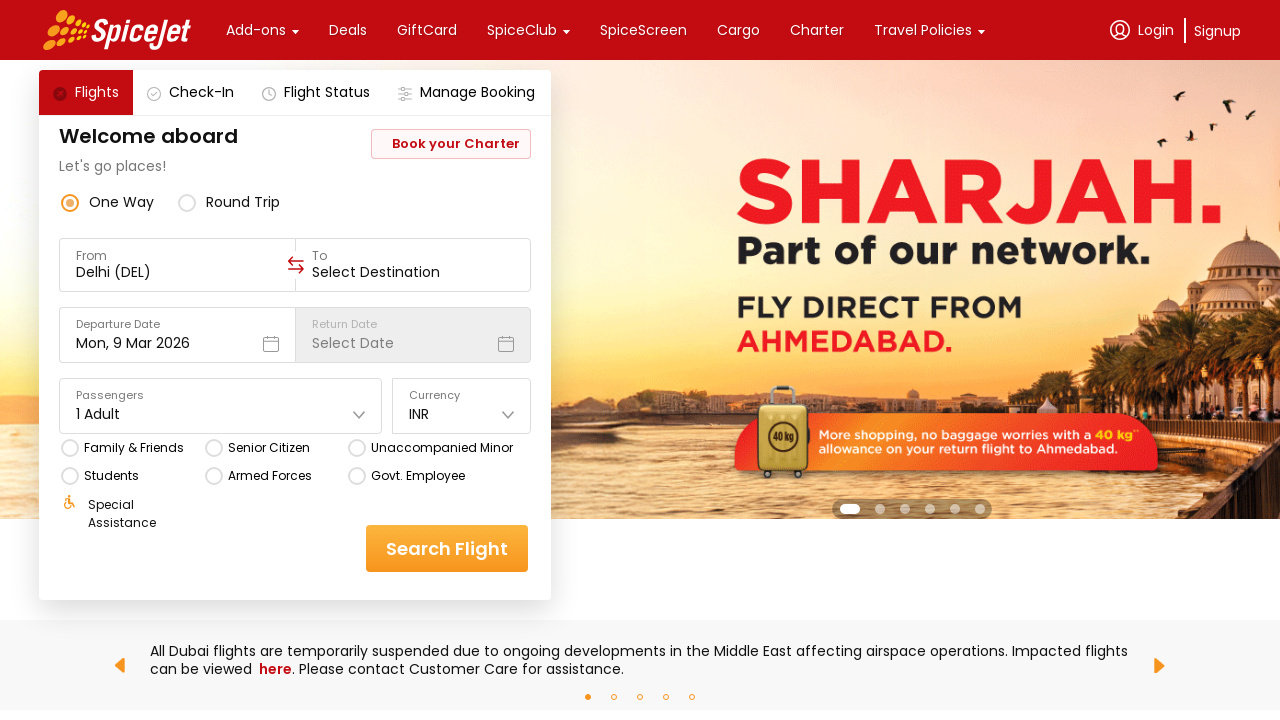

Page DOM content fully loaded
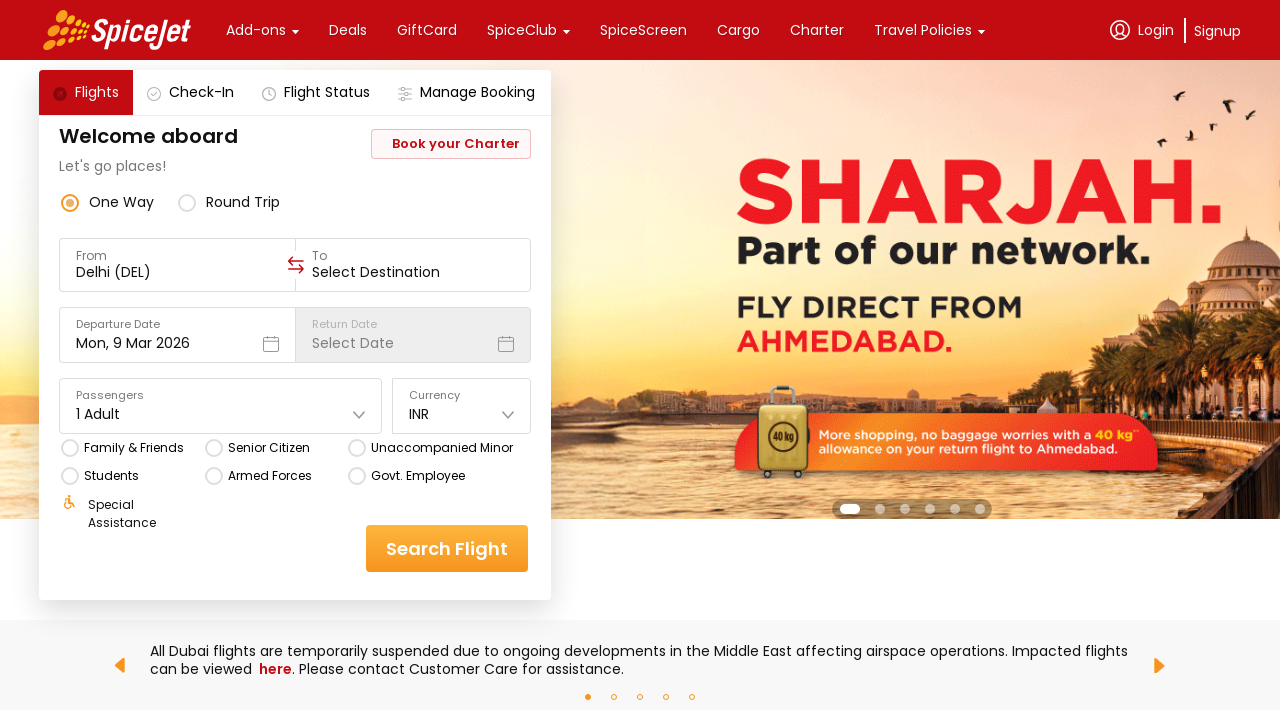

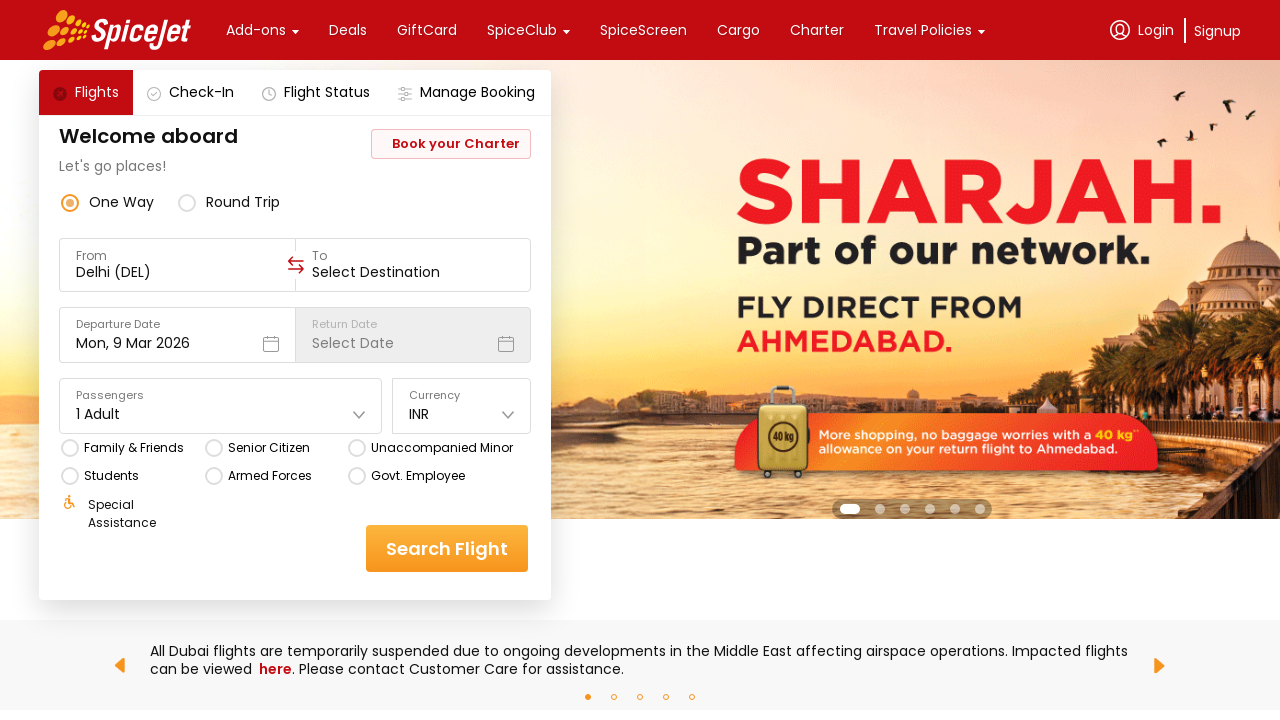